Tests checkbox selection functionality by selecting multiple checkboxes based on an array of expected values

Starting URL: https://leafground.com/checkbox.xhtml

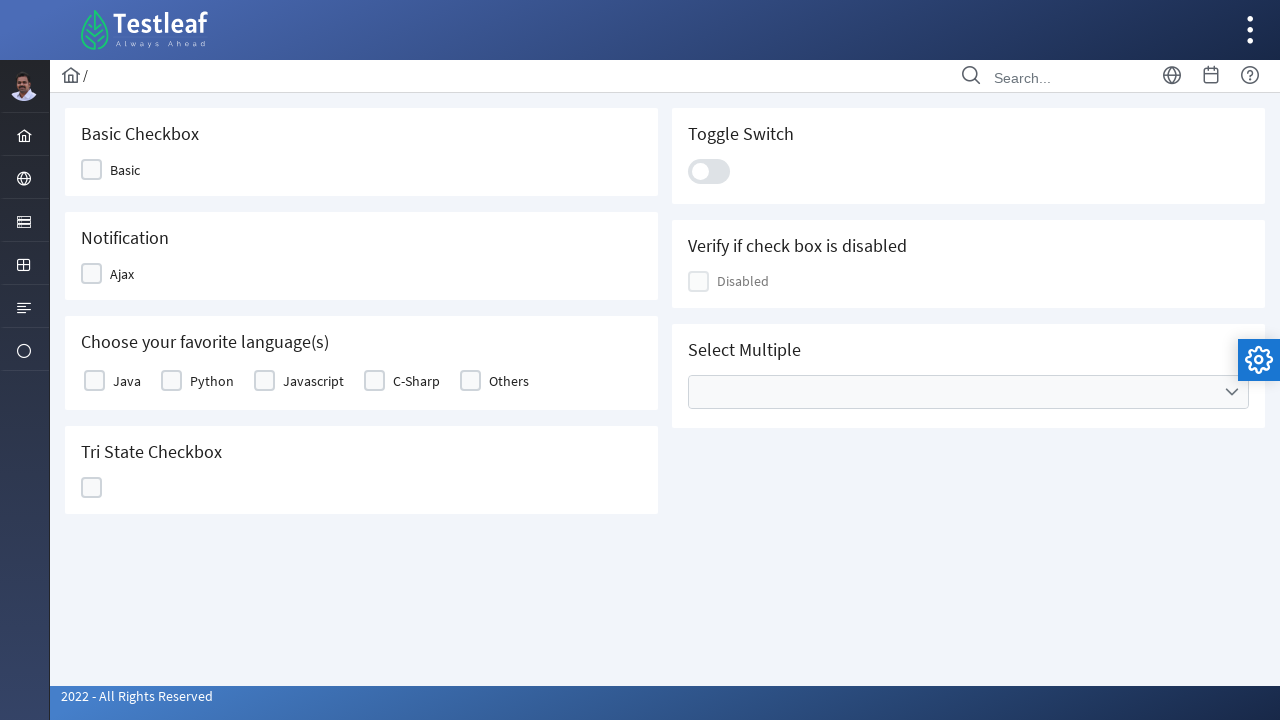

Located all checkbox options in the checkbox table
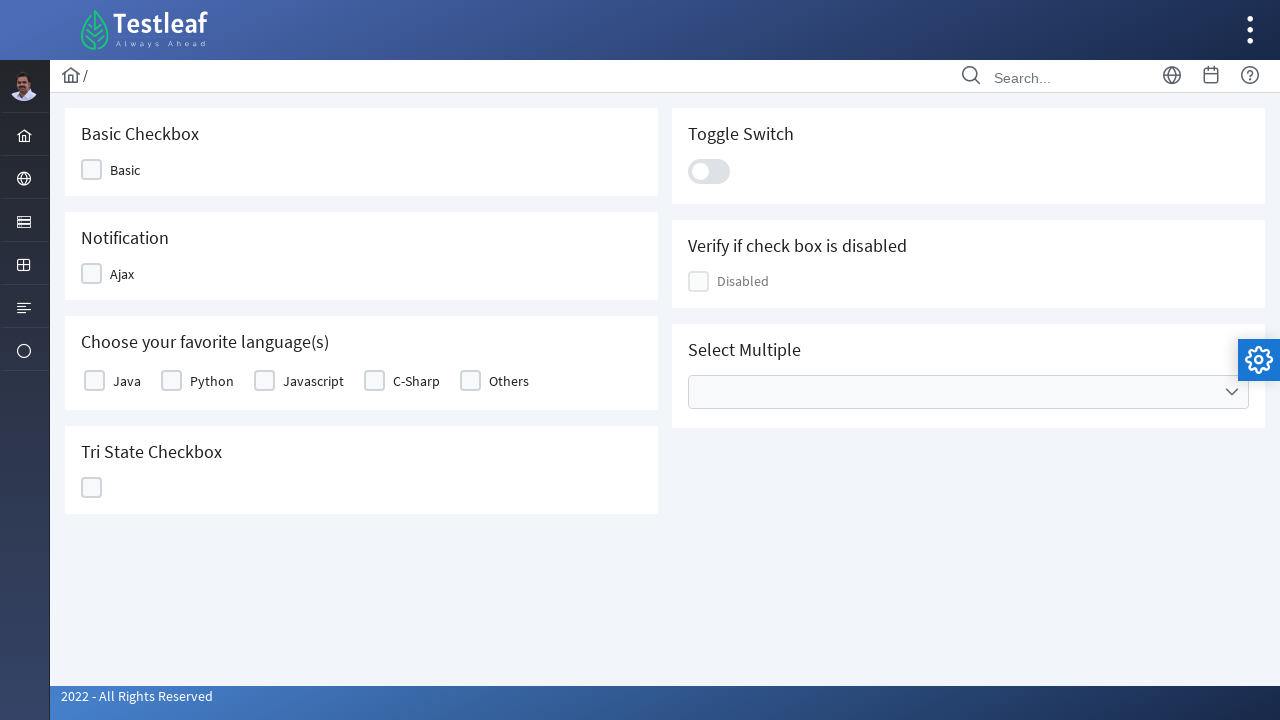

Retrieved text content for checkbox option 1: 'Java'
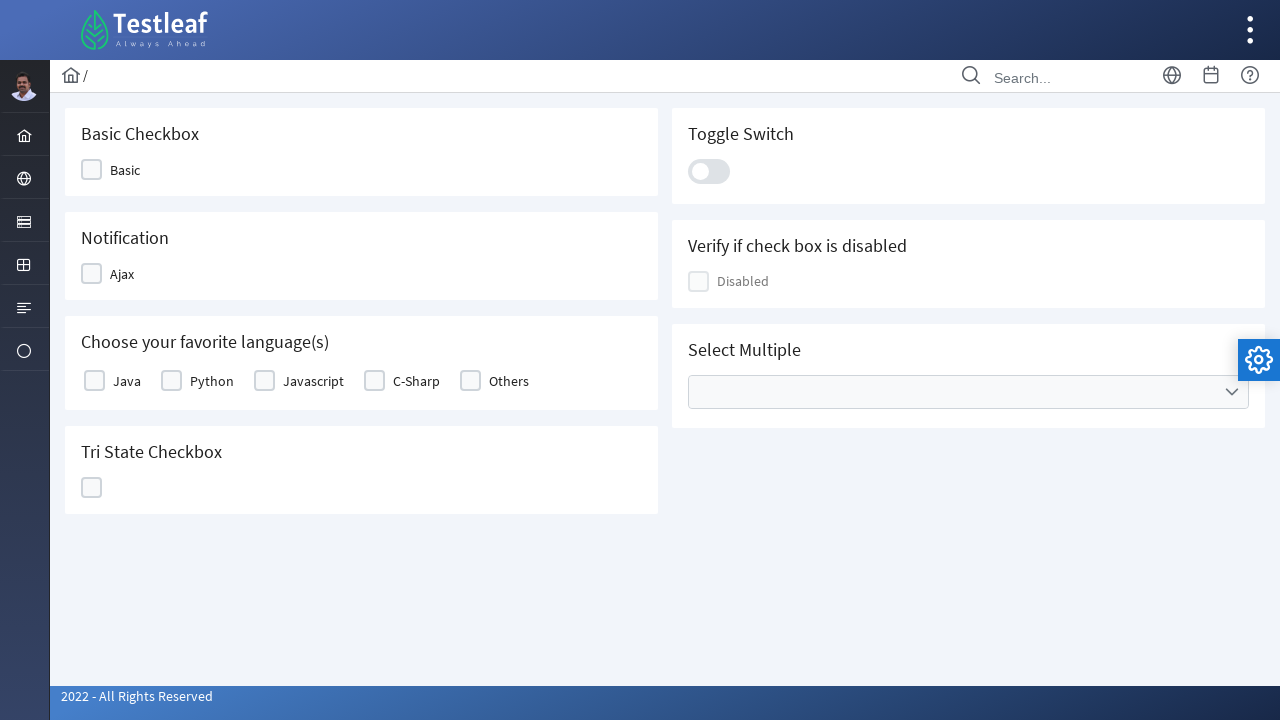

Selected checkbox for 'Java' at (94, 381) on //table[@id='j_idt87:basic']//td[1]//div[contains(@class,'ui-chkbox-box')]
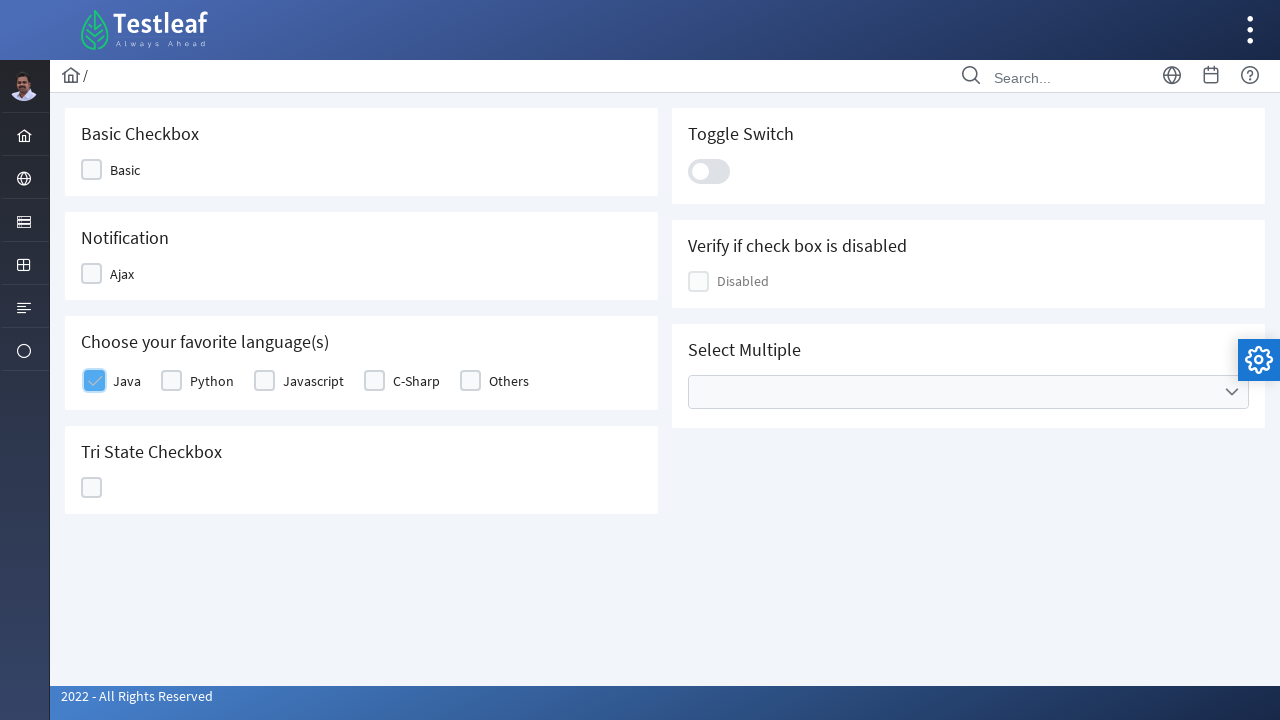

Retrieved text content for checkbox option 2: 'Python'
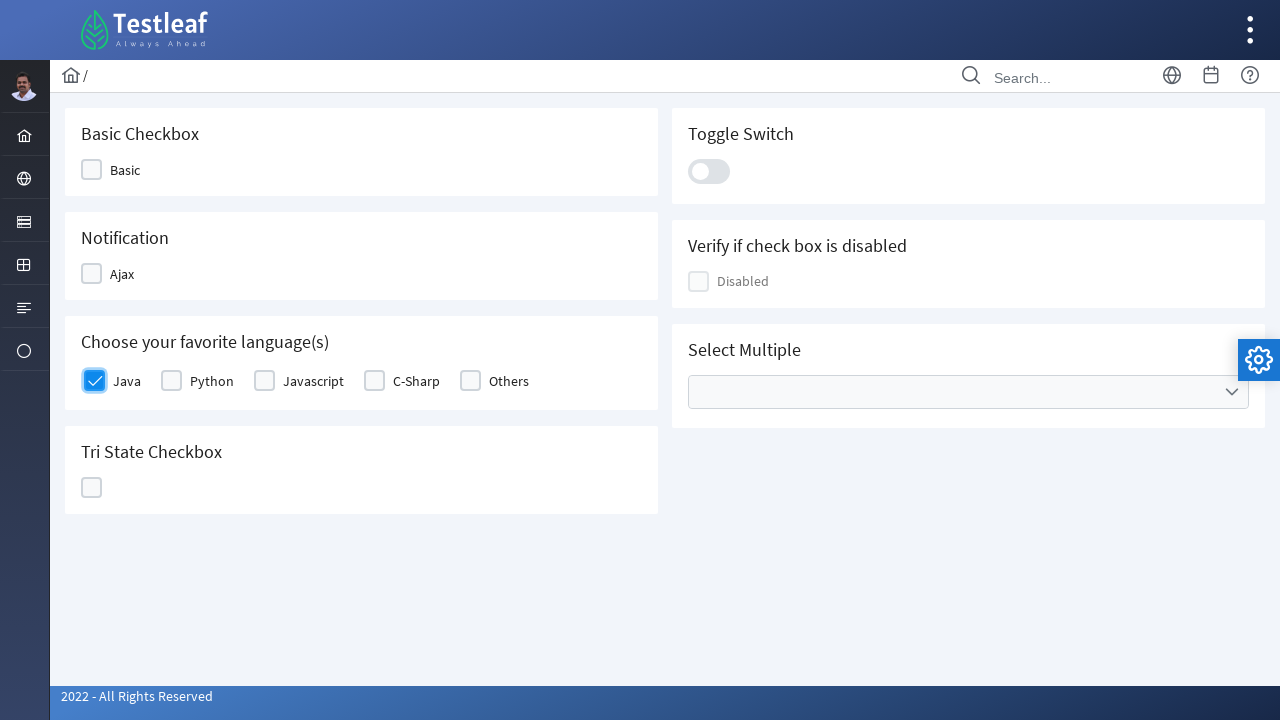

Selected checkbox for 'Python' at (172, 381) on //table[@id='j_idt87:basic']//td[2]//div[contains(@class,'ui-chkbox-box')]
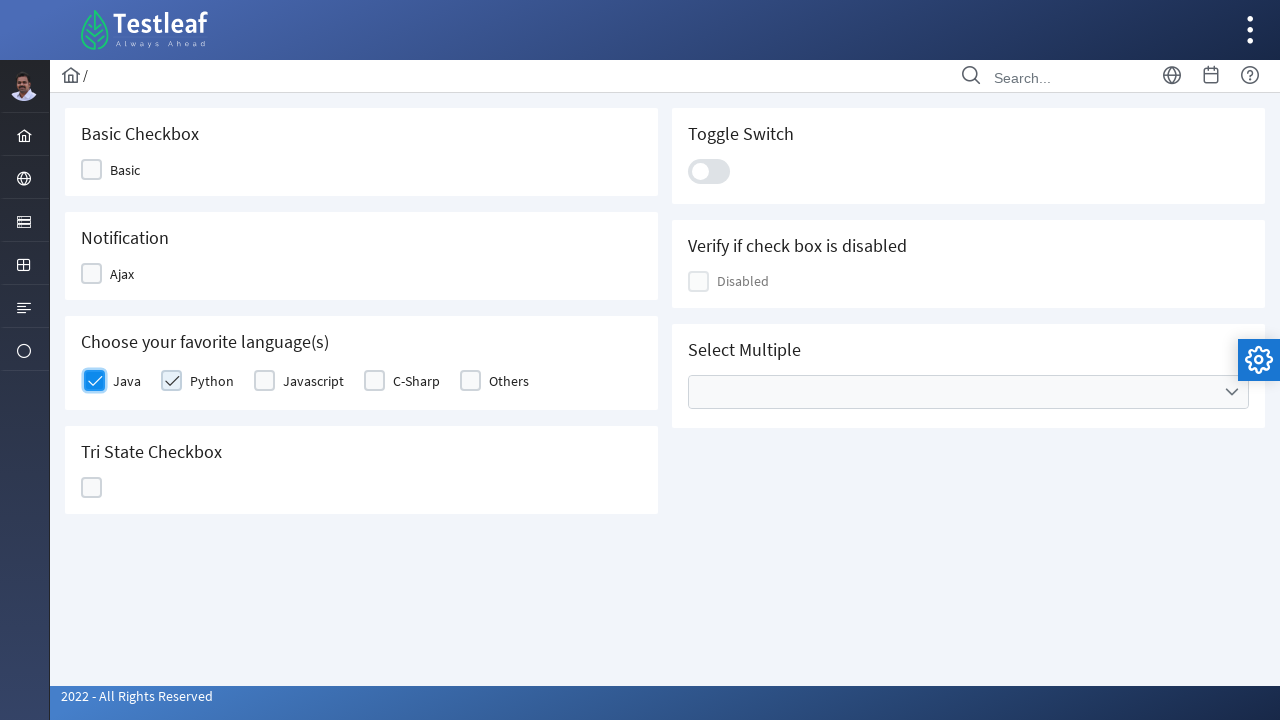

Retrieved text content for checkbox option 3: 'Javascript'
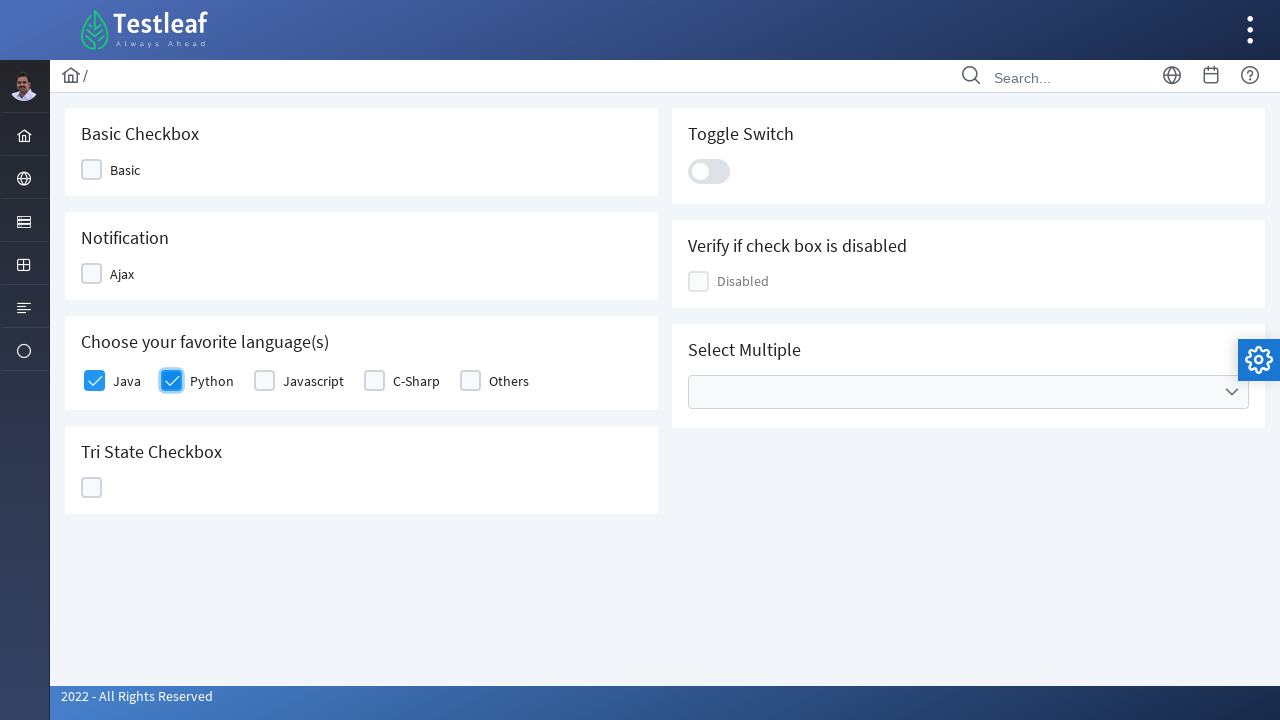

Retrieved text content for checkbox option 4: 'C-Sharp'
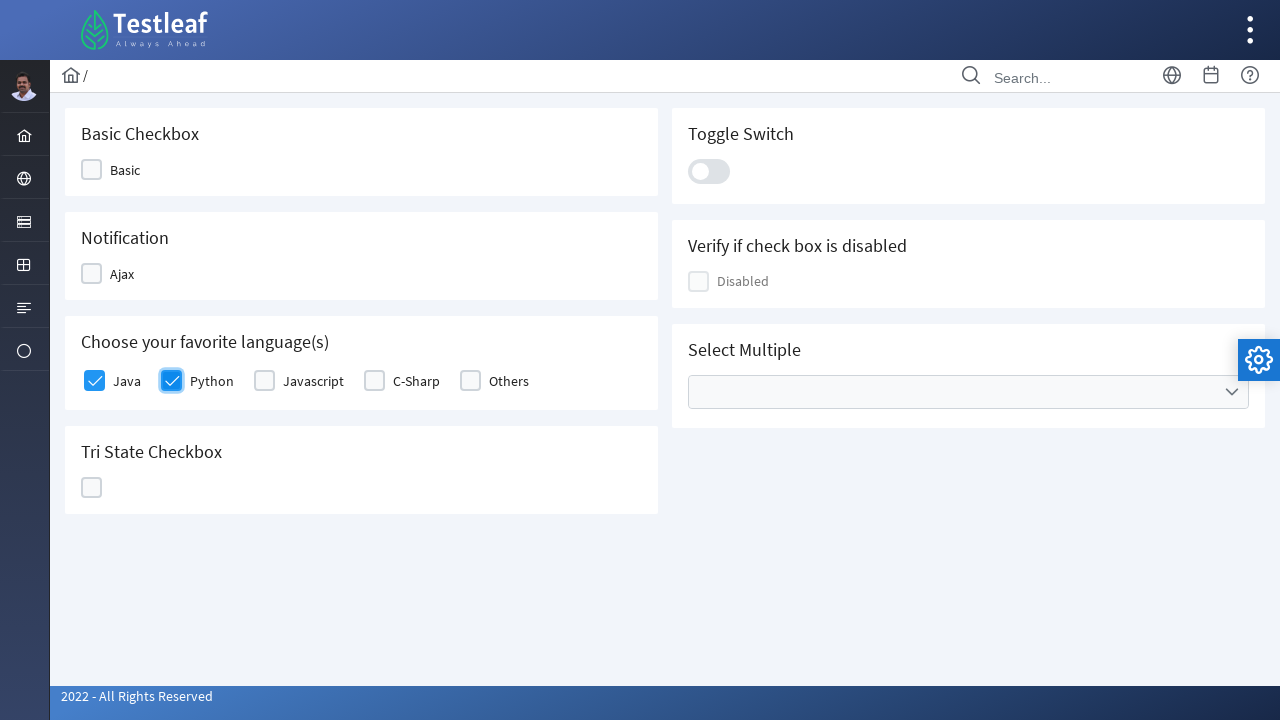

Selected checkbox for 'C-Sharp' at (374, 381) on //table[@id='j_idt87:basic']//td[4]//div[contains(@class,'ui-chkbox-box')]
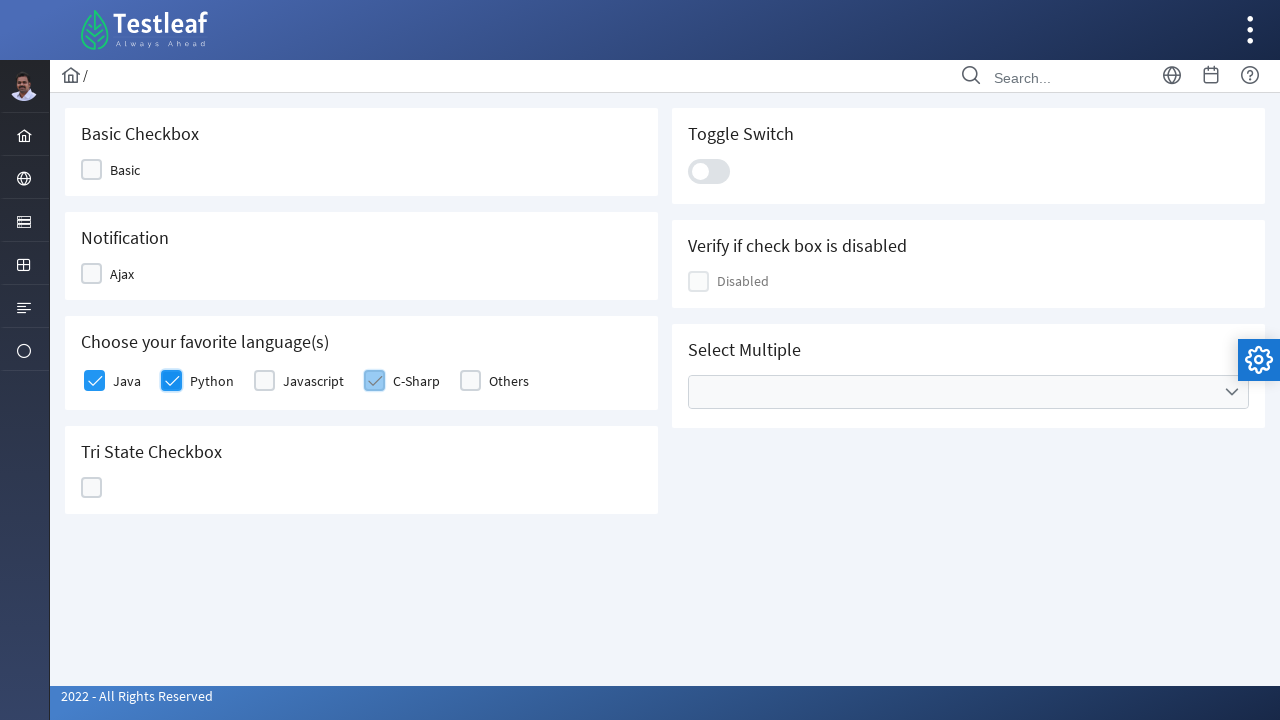

Retrieved text content for checkbox option 5: 'Others'
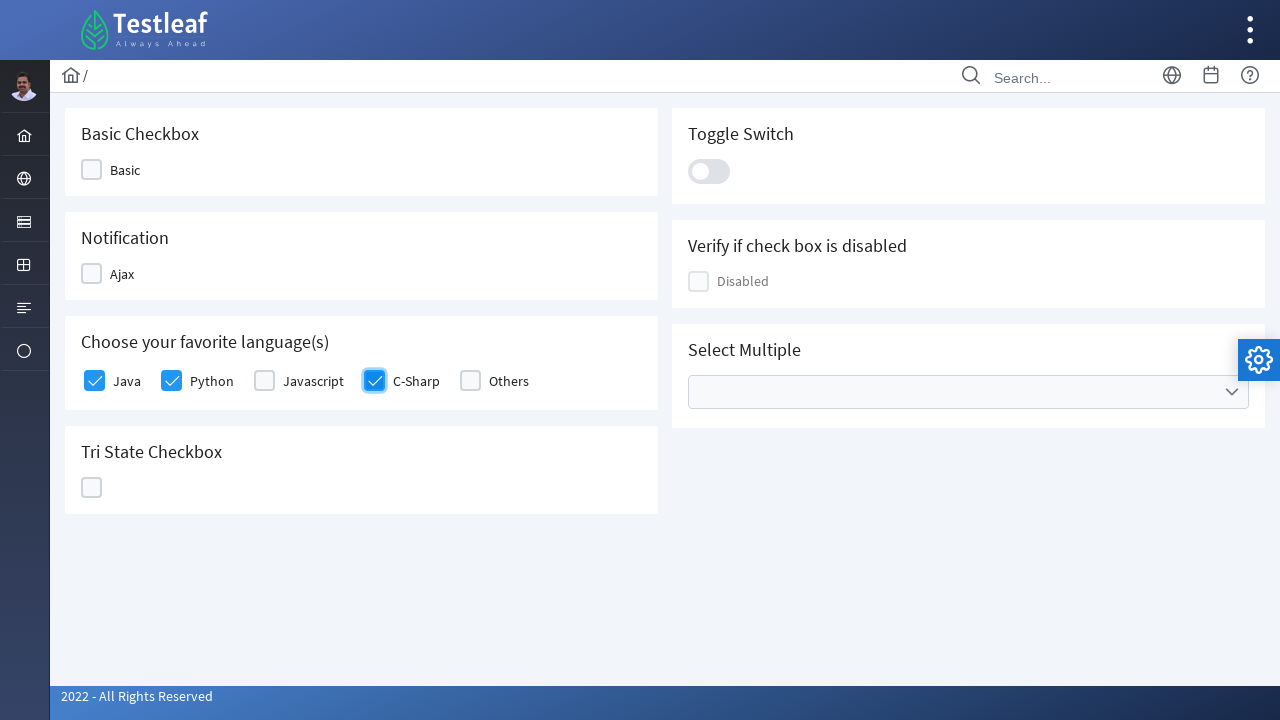

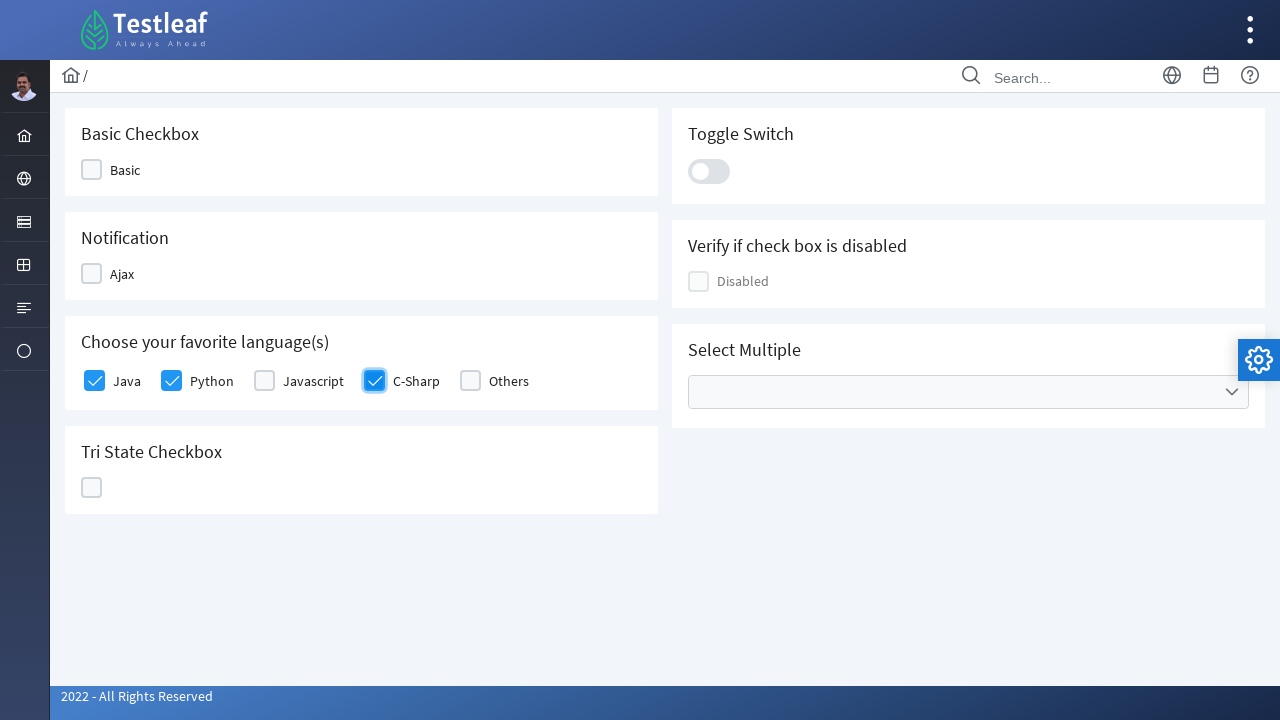